Tests clicking JS Prompt button via JavaScript click, entering text, and accepting

Starting URL: https://the-internet.herokuapp.com/javascript_alerts

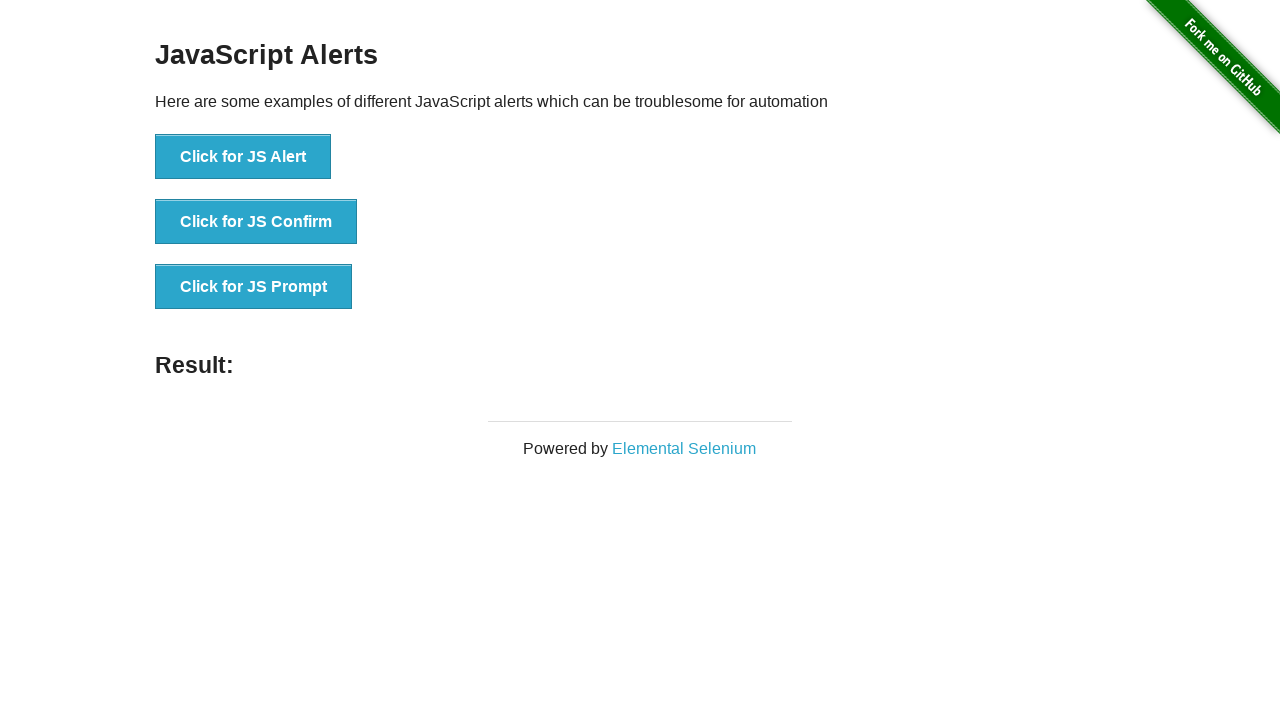

Set up dialog handler to accept prompt with 'Test String!'
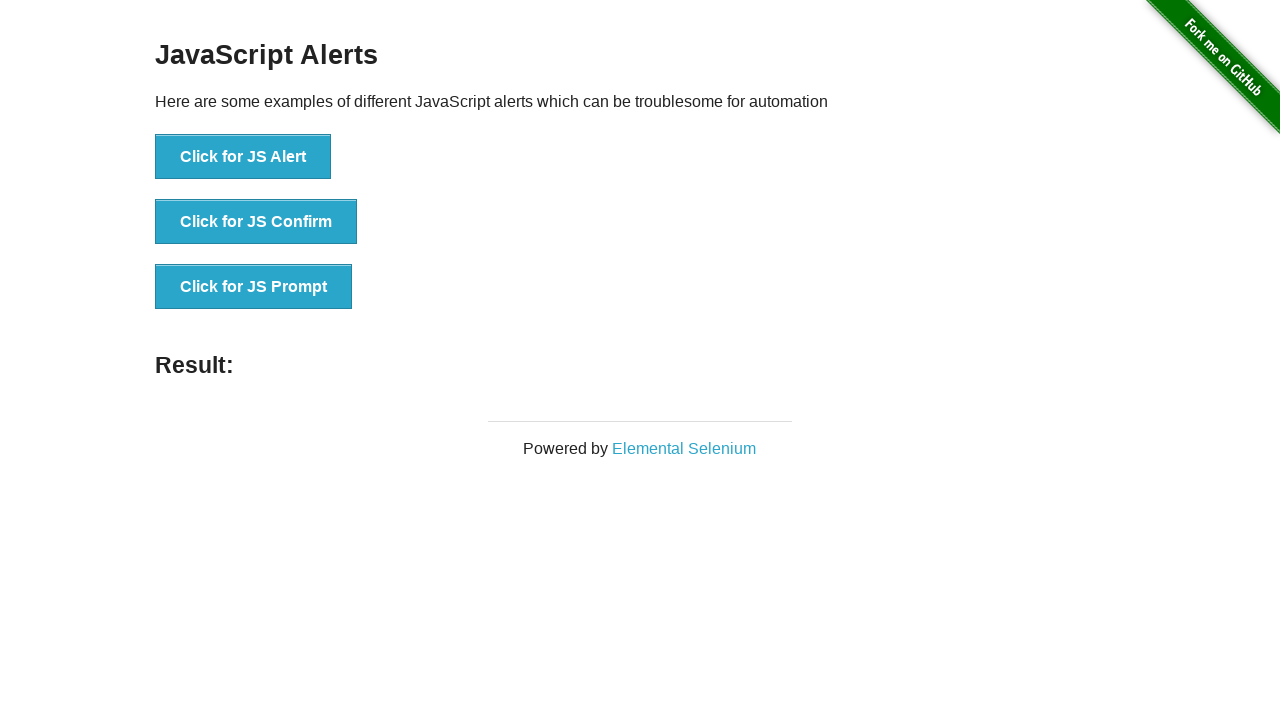

Clicked JS Prompt button via JavaScript
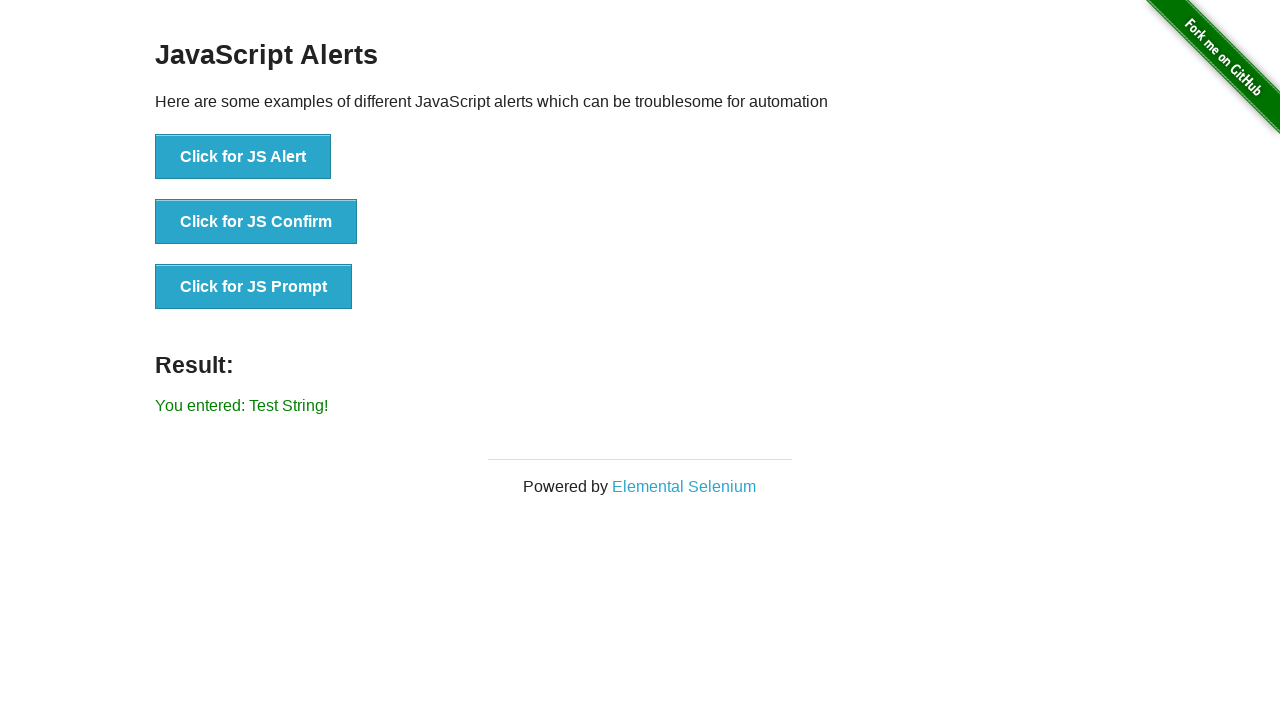

Verified prompt result text appeared with entered value
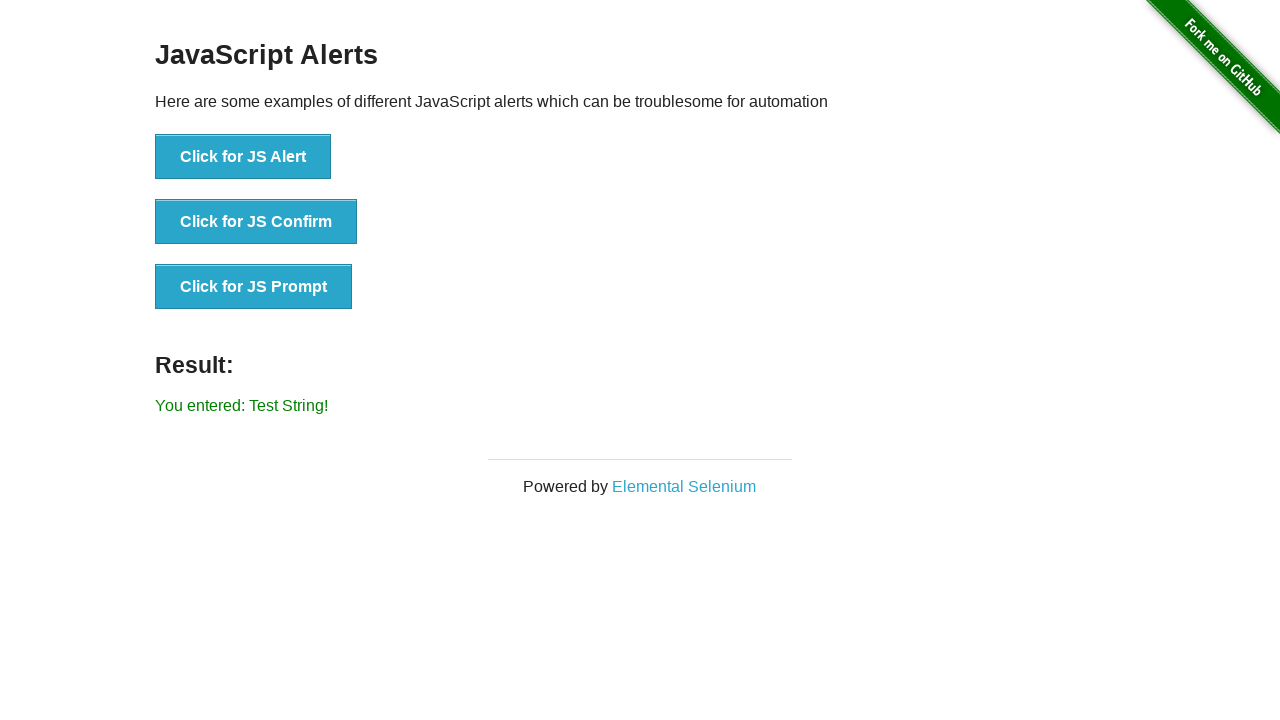

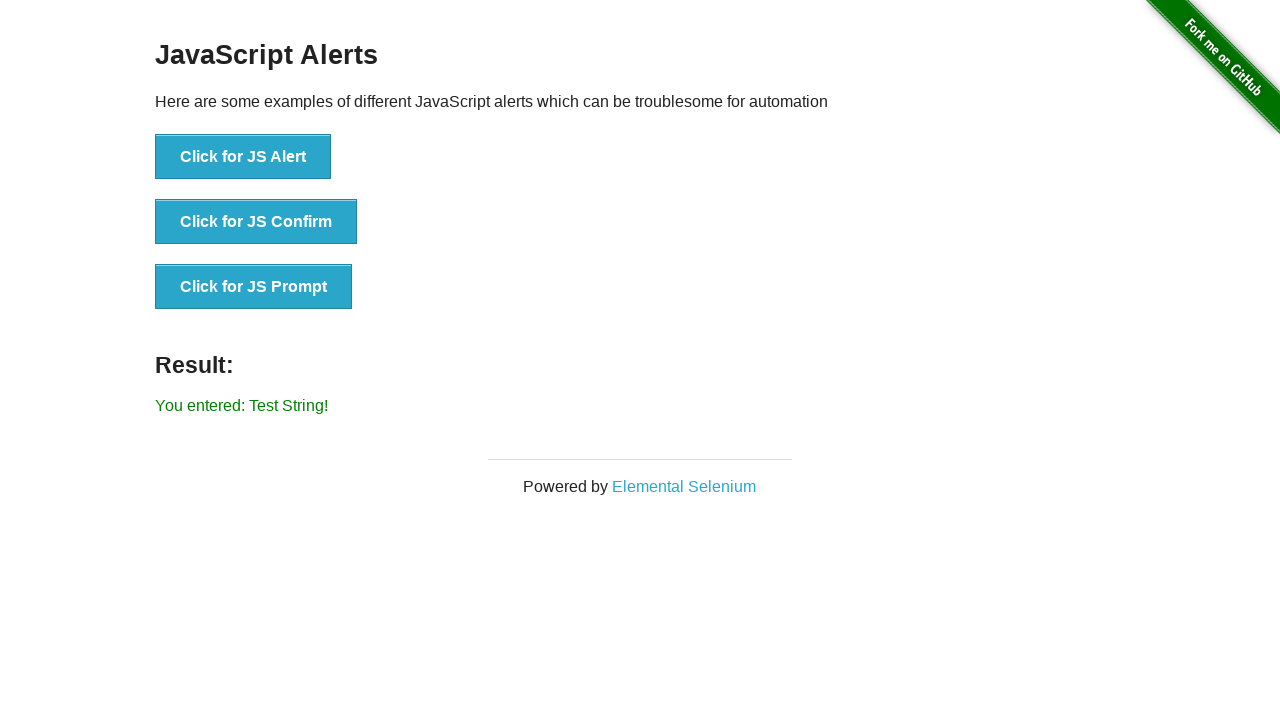